Creates a new paste on Pastebin with a simple "Hello from WebDriver" message, sets expiration to 10 minutes, adds a title, and submits the paste.

Starting URL: https://pastebin.com

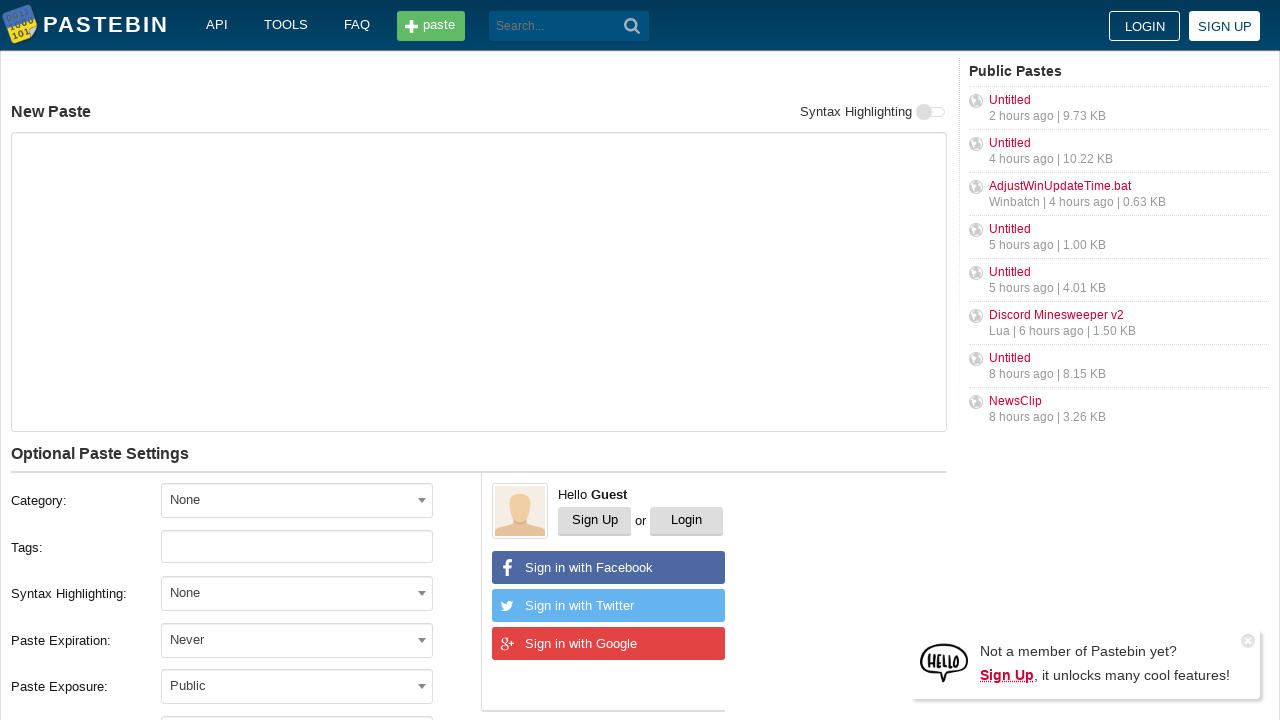

Filled paste content with 'Hello from WebDriver' on textarea#postform-text
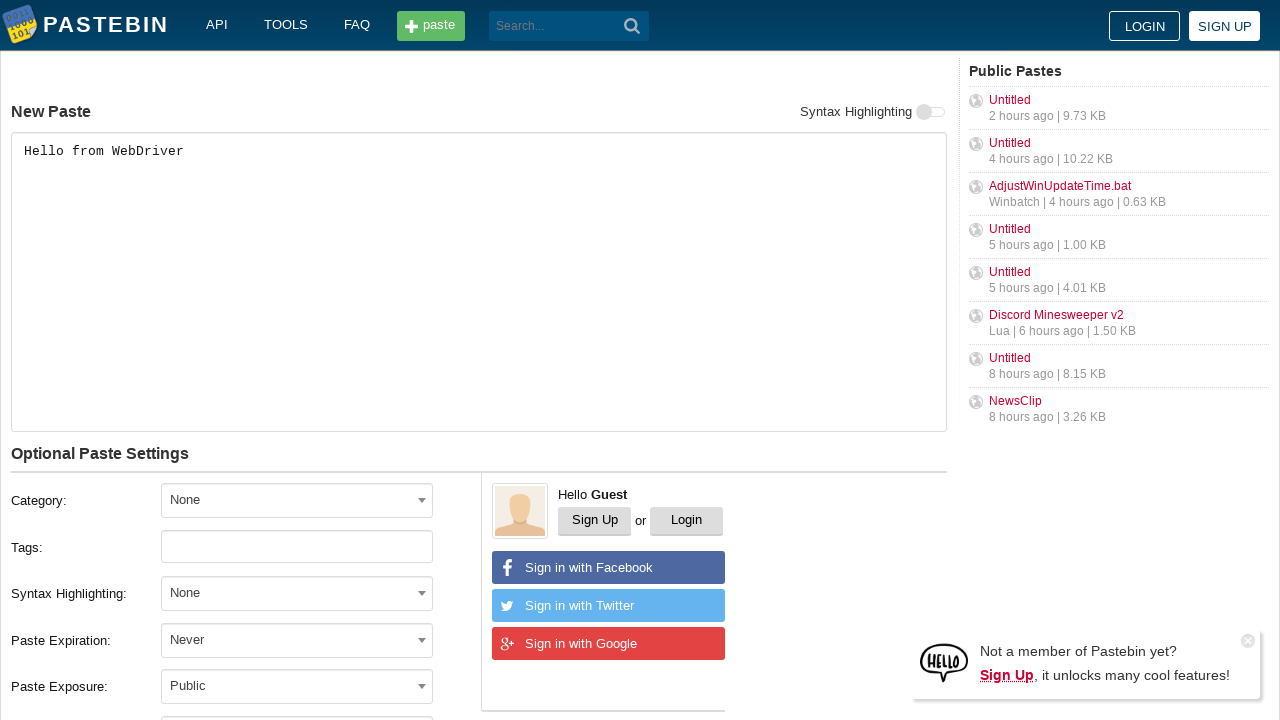

Clicked expiration dropdown at (241, 640) on div.form-group.field-postform-expiration
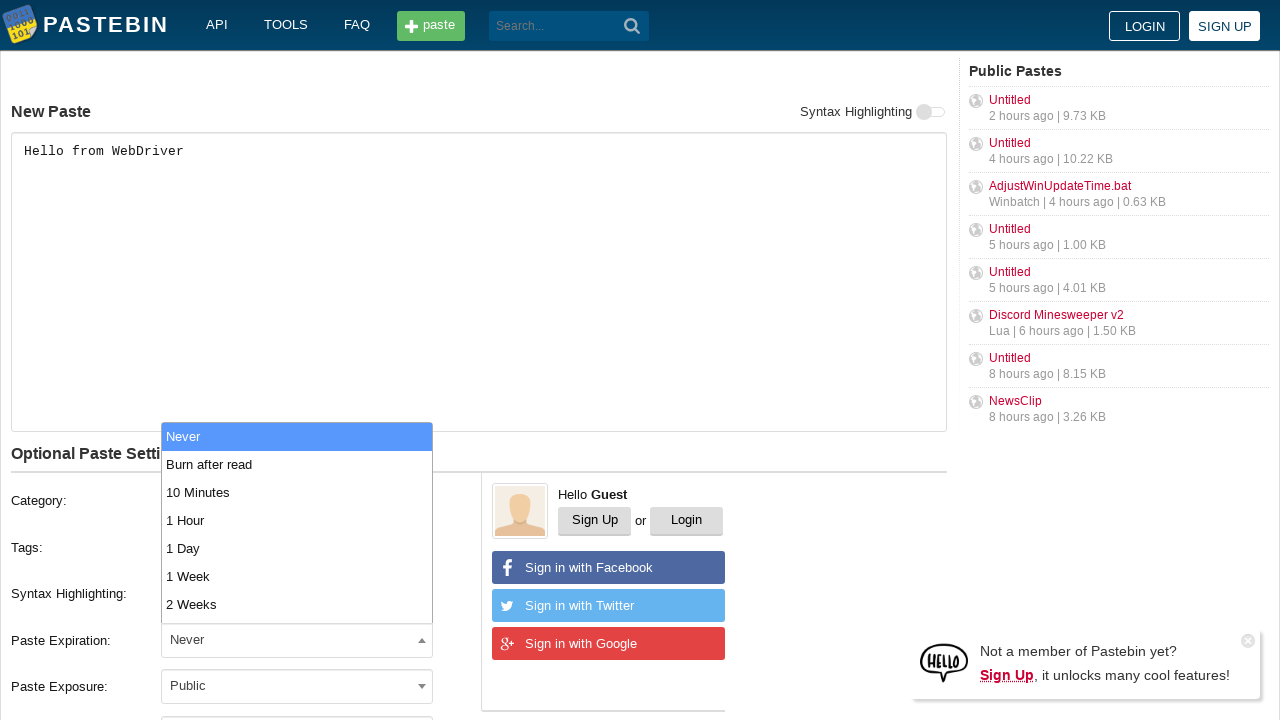

Pressed ArrowDown to navigate expiration options
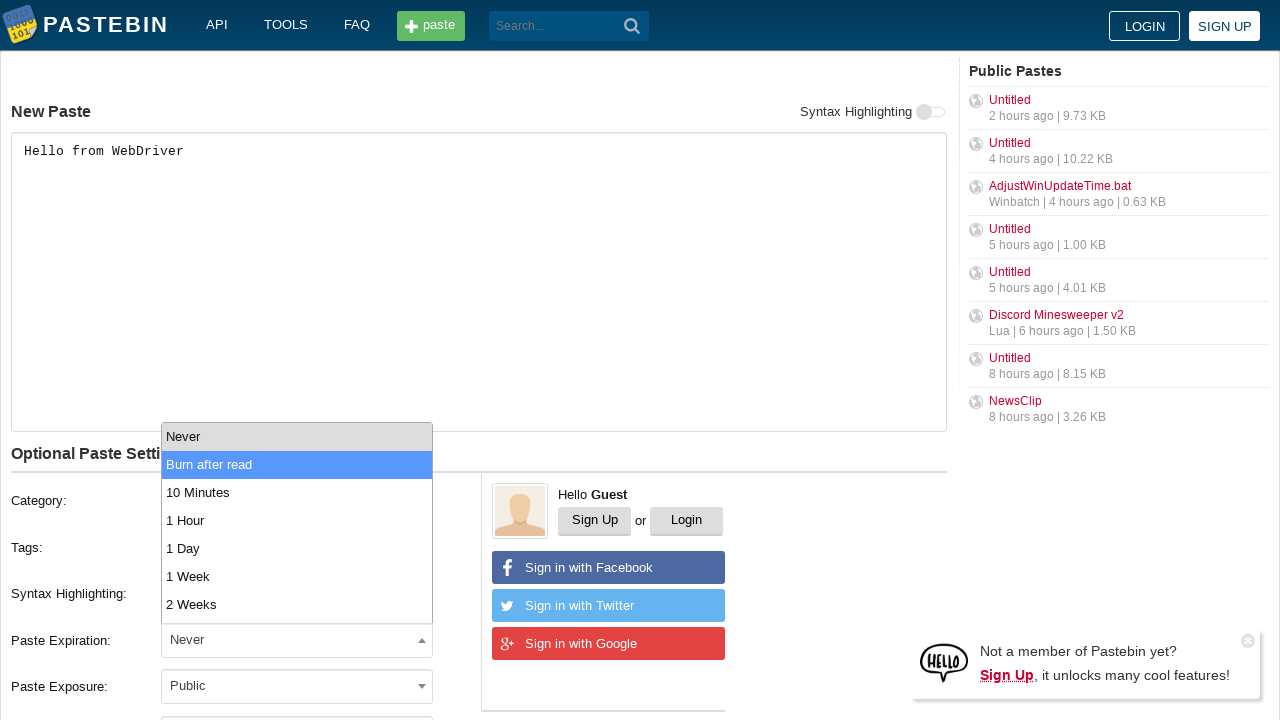

Pressed ArrowDown again to navigate expiration options
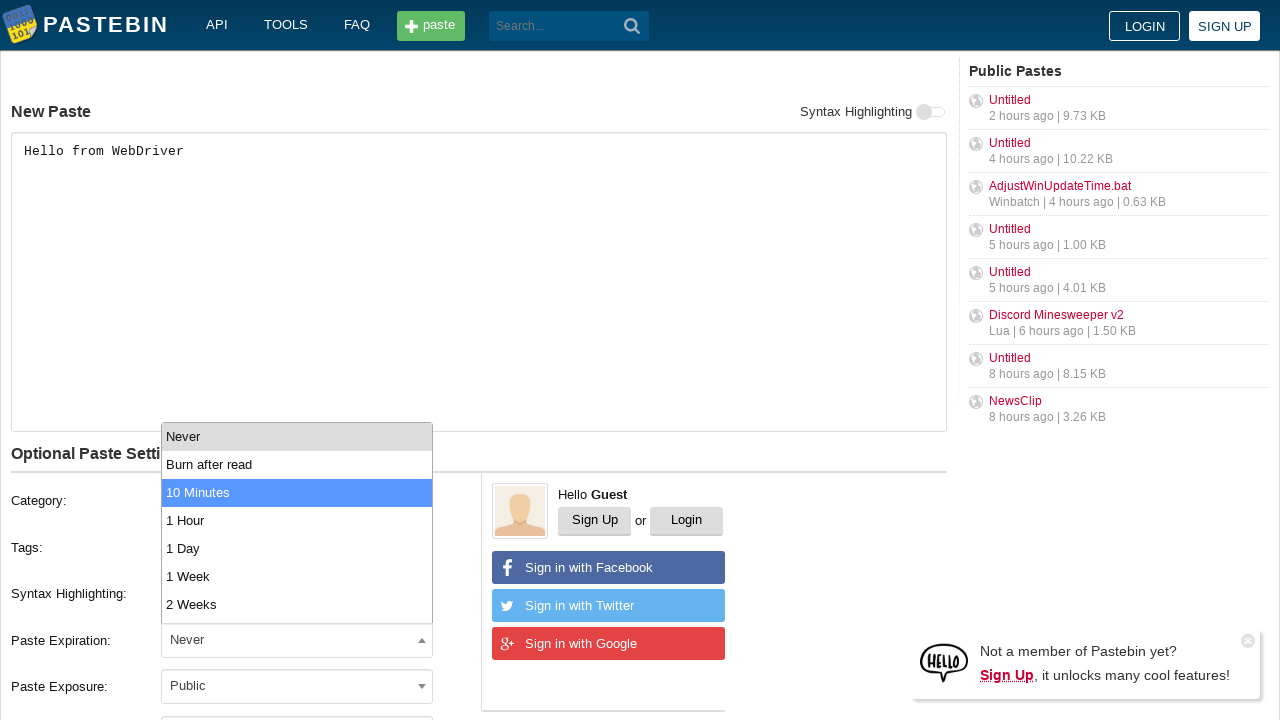

Selected '10 Minutes' expiration time
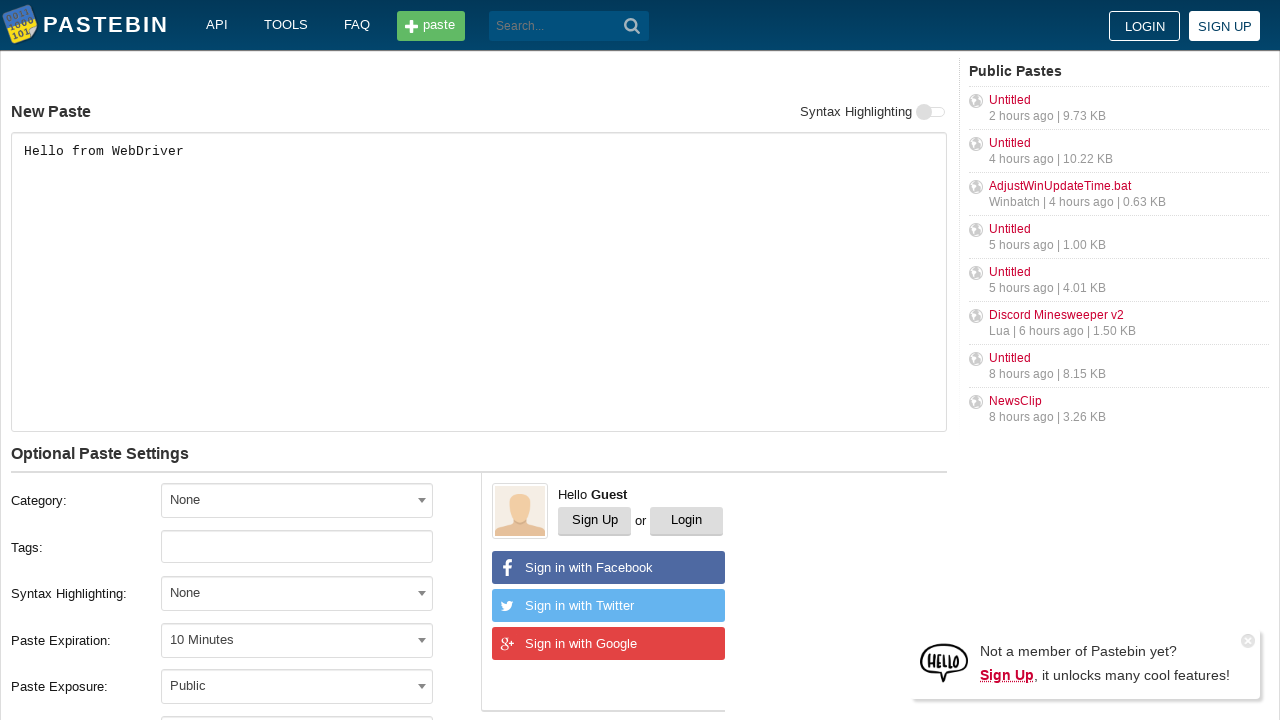

Filled paste title with 'helloweb' on input#postform-name
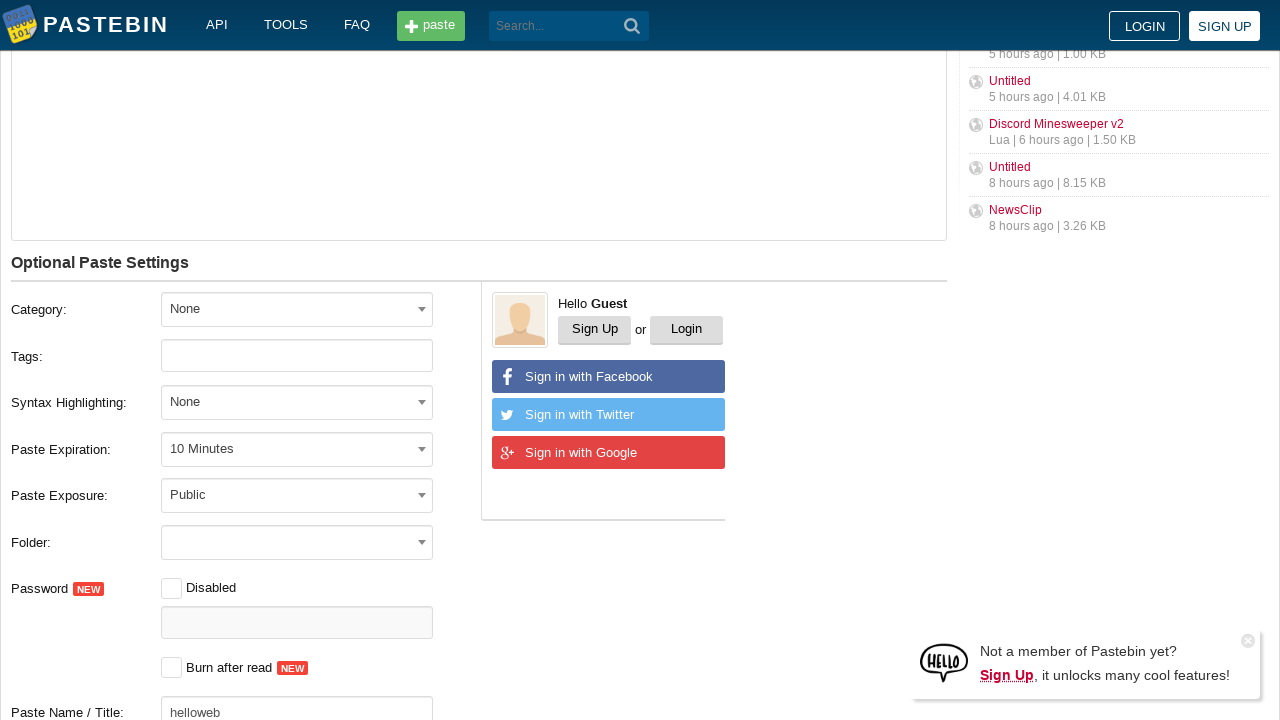

Clicked submit button to create paste at (240, 400) on button.btn.-big
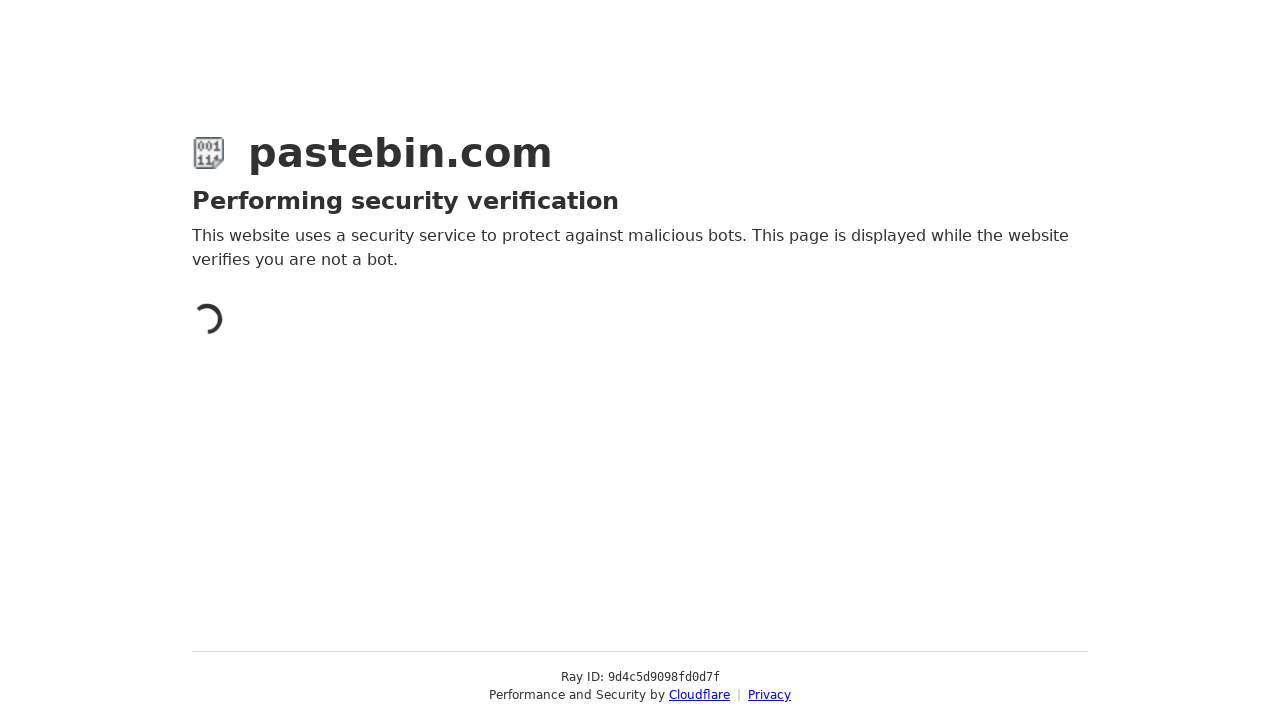

Waited for page to reach network idle state after submission
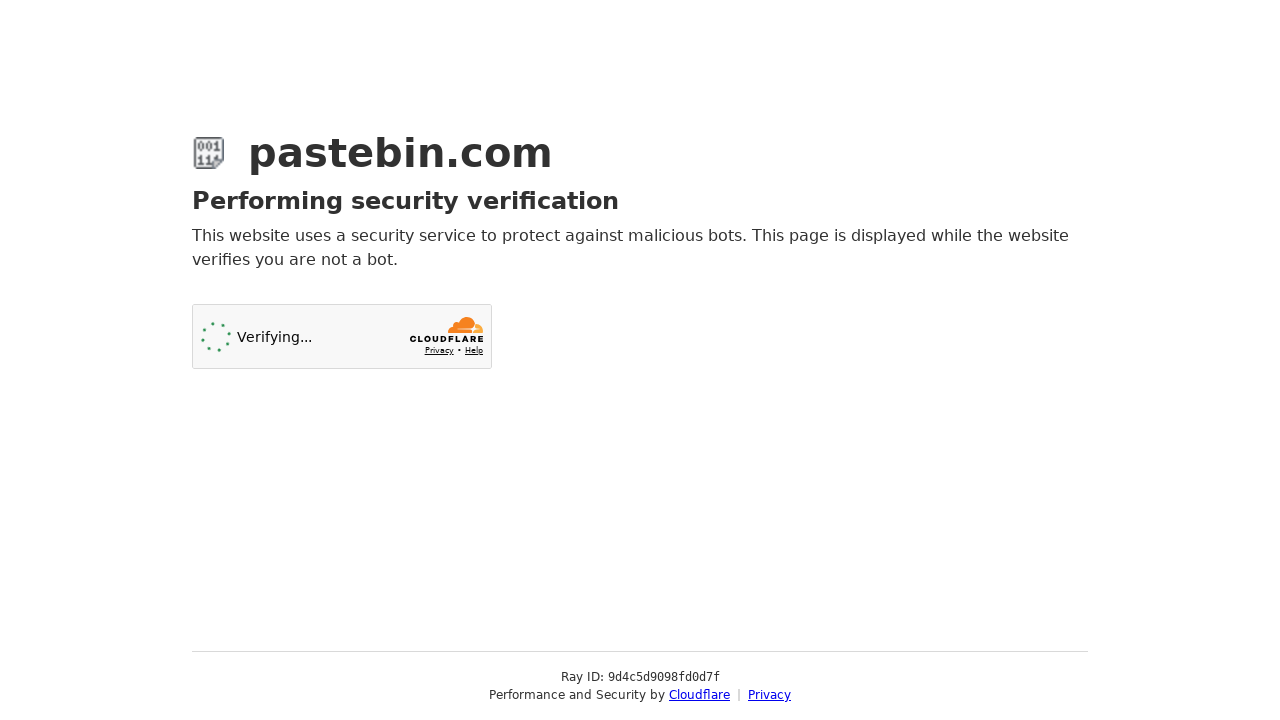

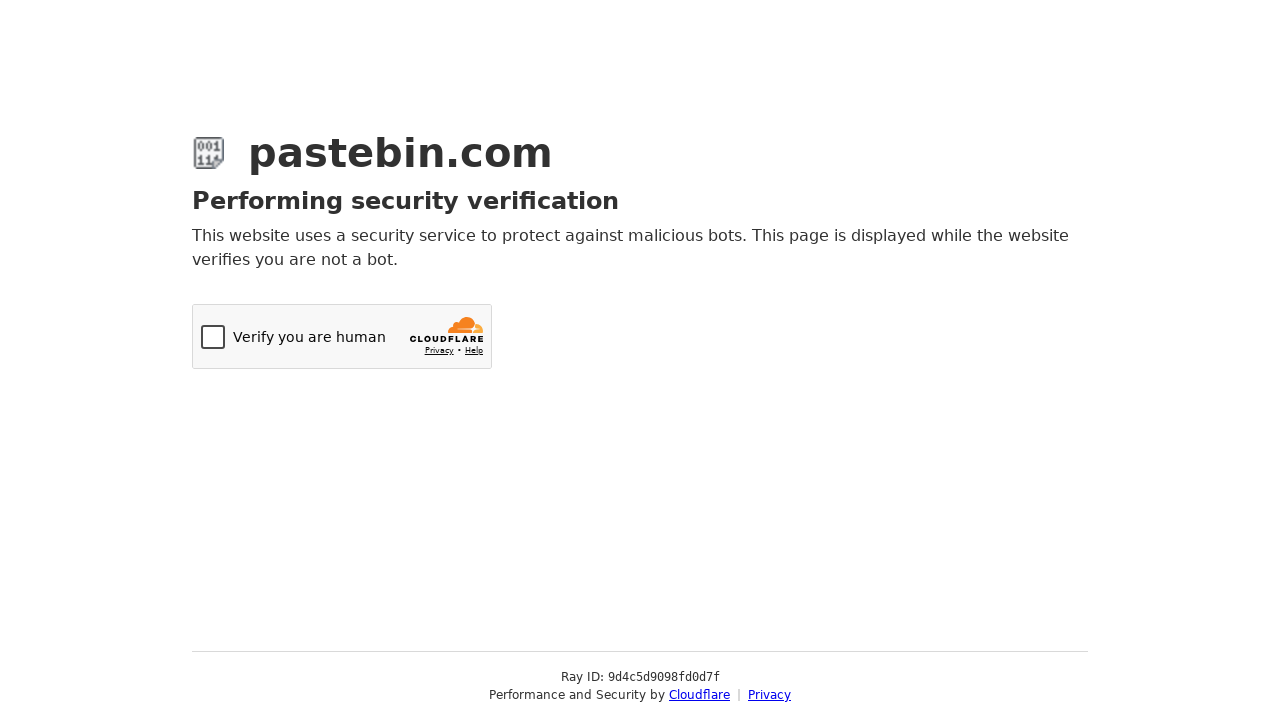